Tests product search functionality by searching for different products and verifying the correct product page is displayed

Starting URL: https://naveenautomationlabs.com/opencart/index.php?route=account/login

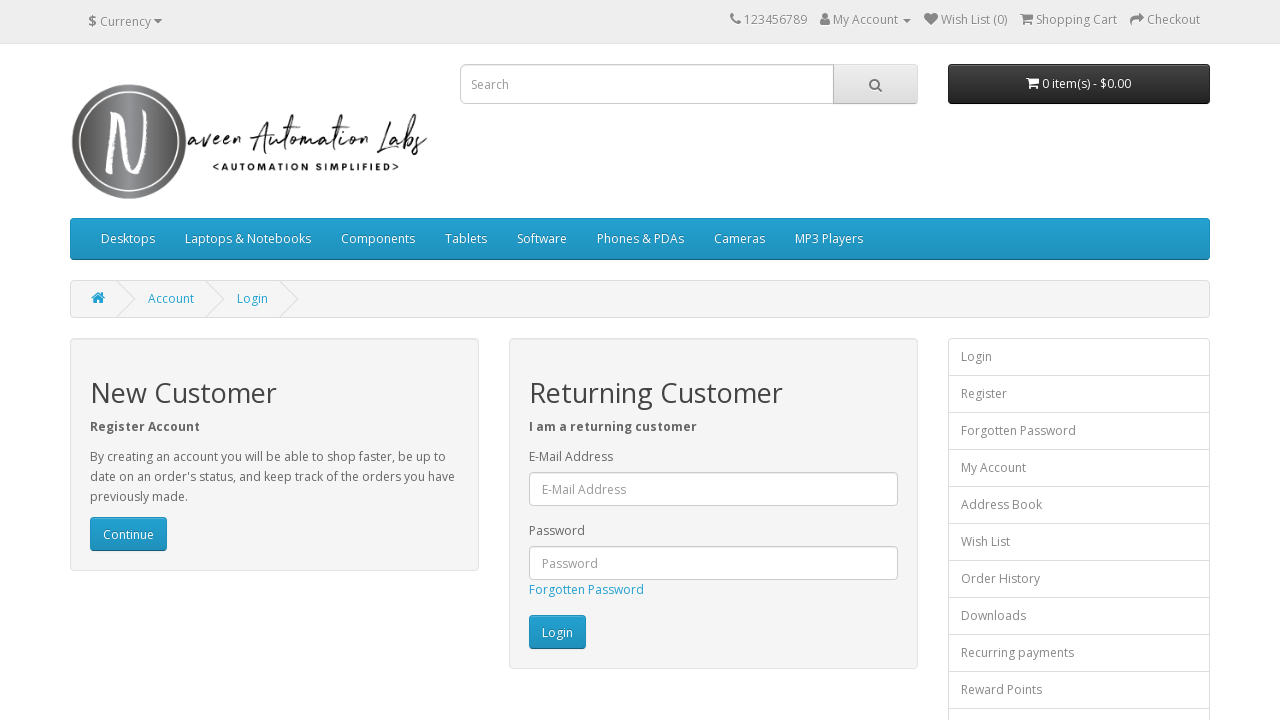

Filled search field with 'macbook' on input[name='search']
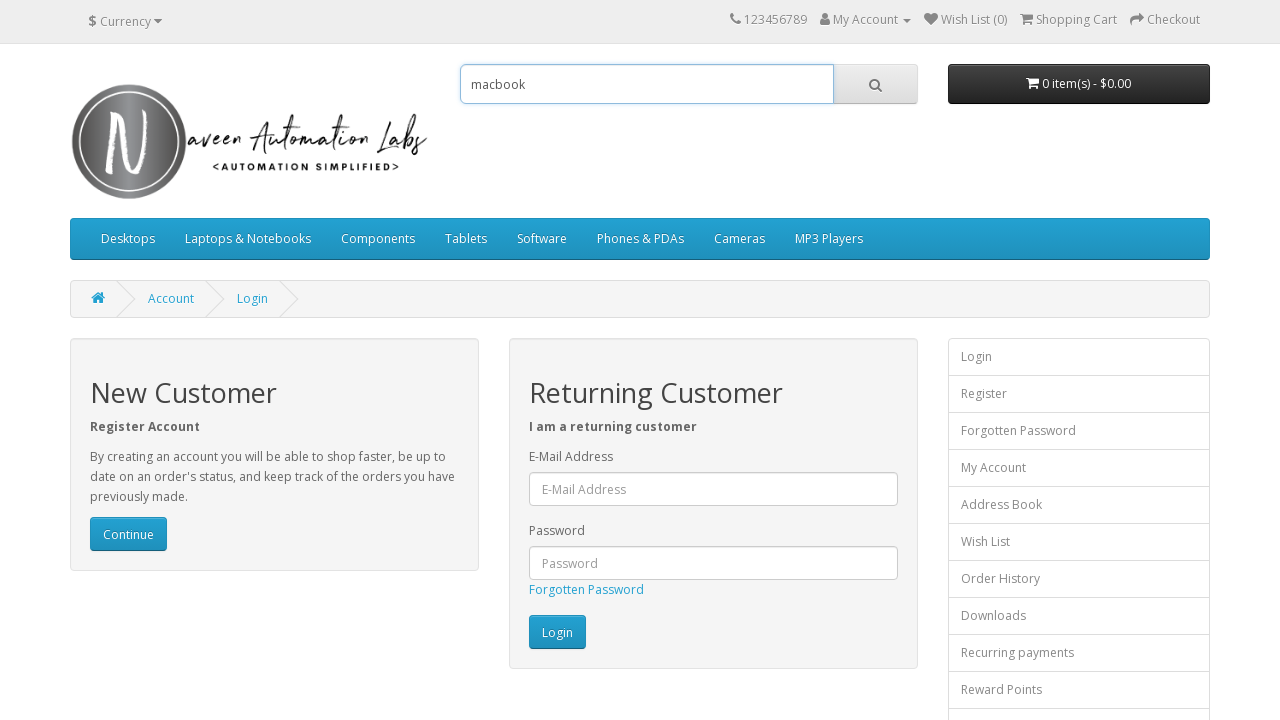

Clicked search button at (875, 84) on button.btn.btn-default.btn-lg
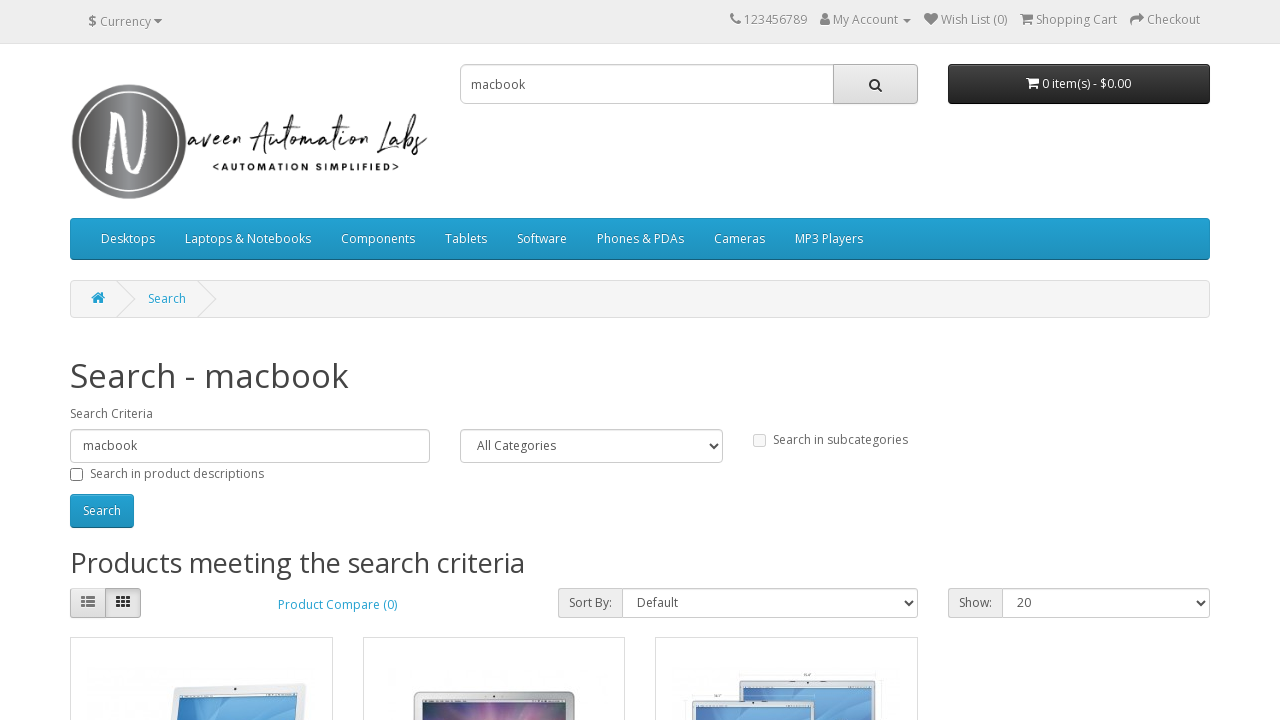

Clicked on MacBook Air product link at (431, 361) on xpath=//div[@class='caption']//a[text()='MacBook Air']
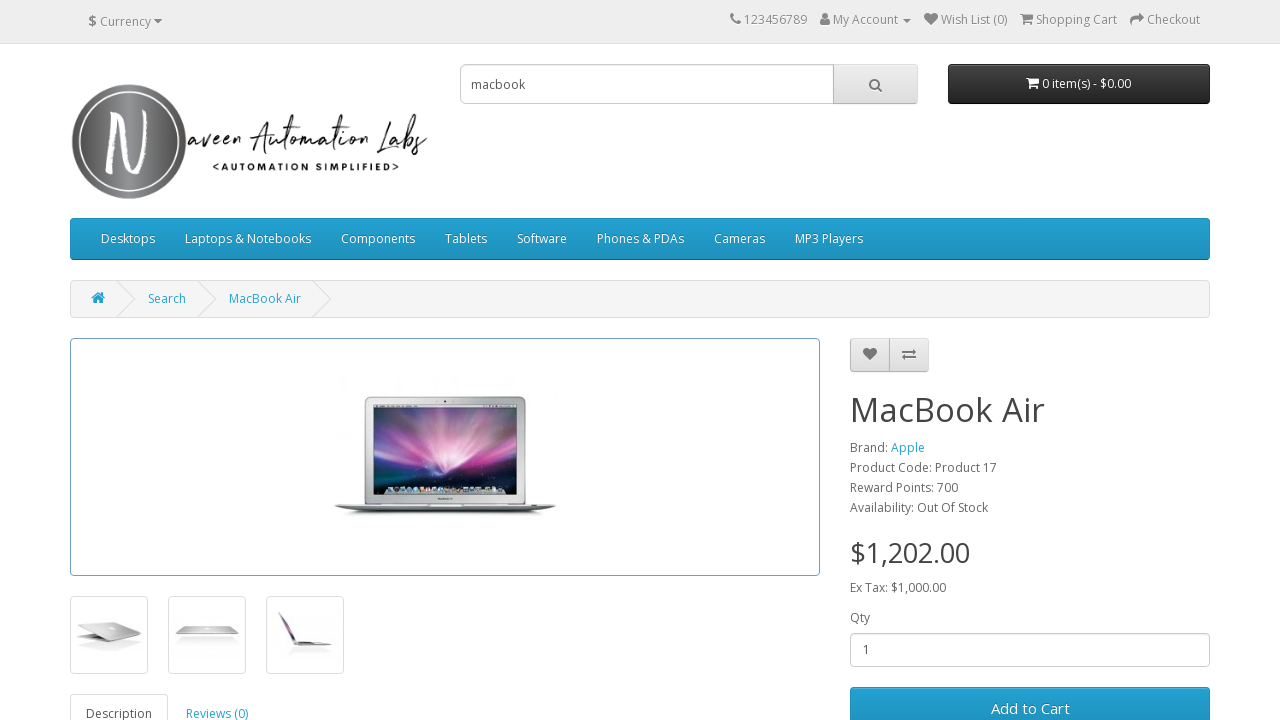

Verified MacBook Air product page loaded with correct heading
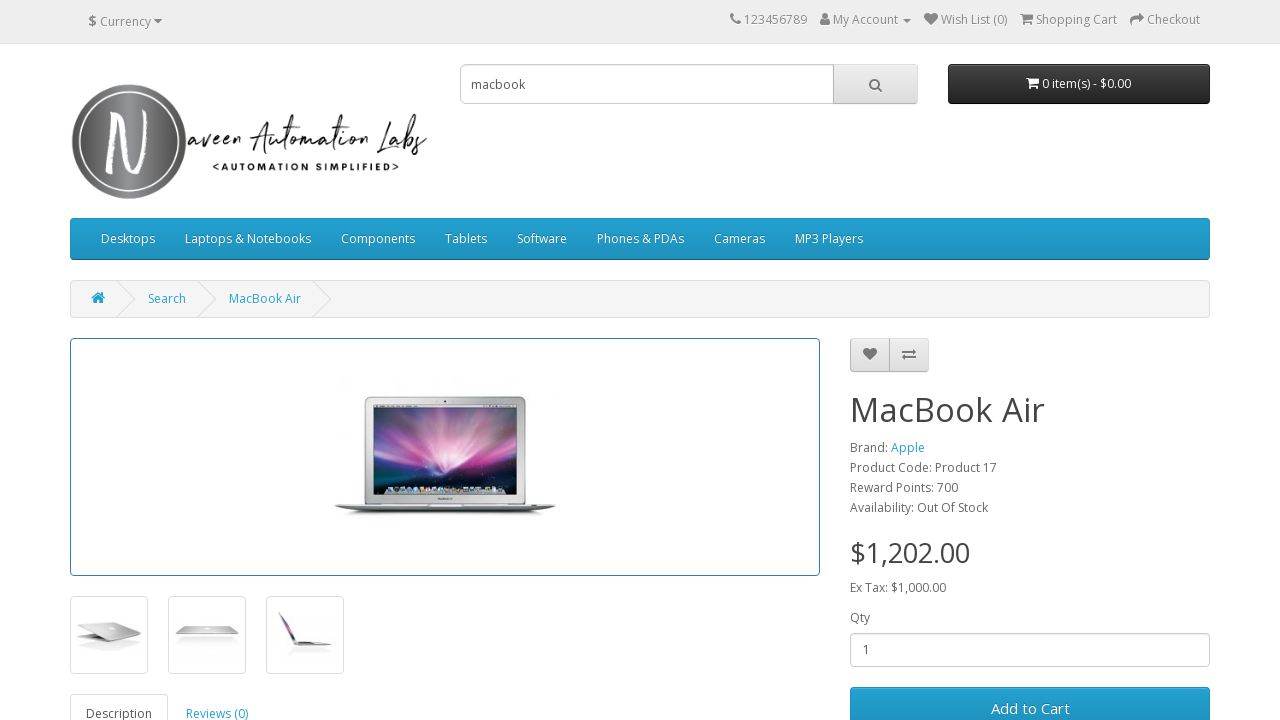

Navigated back to search results
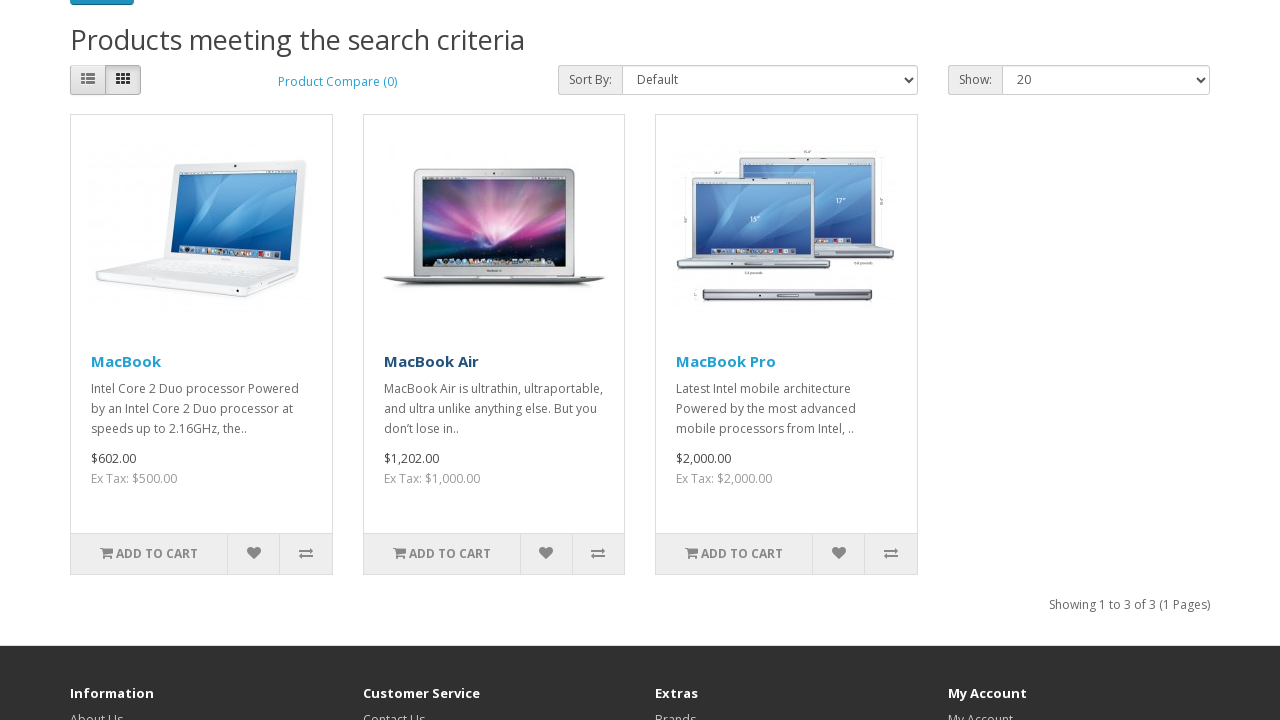

Filled search field with 'samsung' on input[name='search']
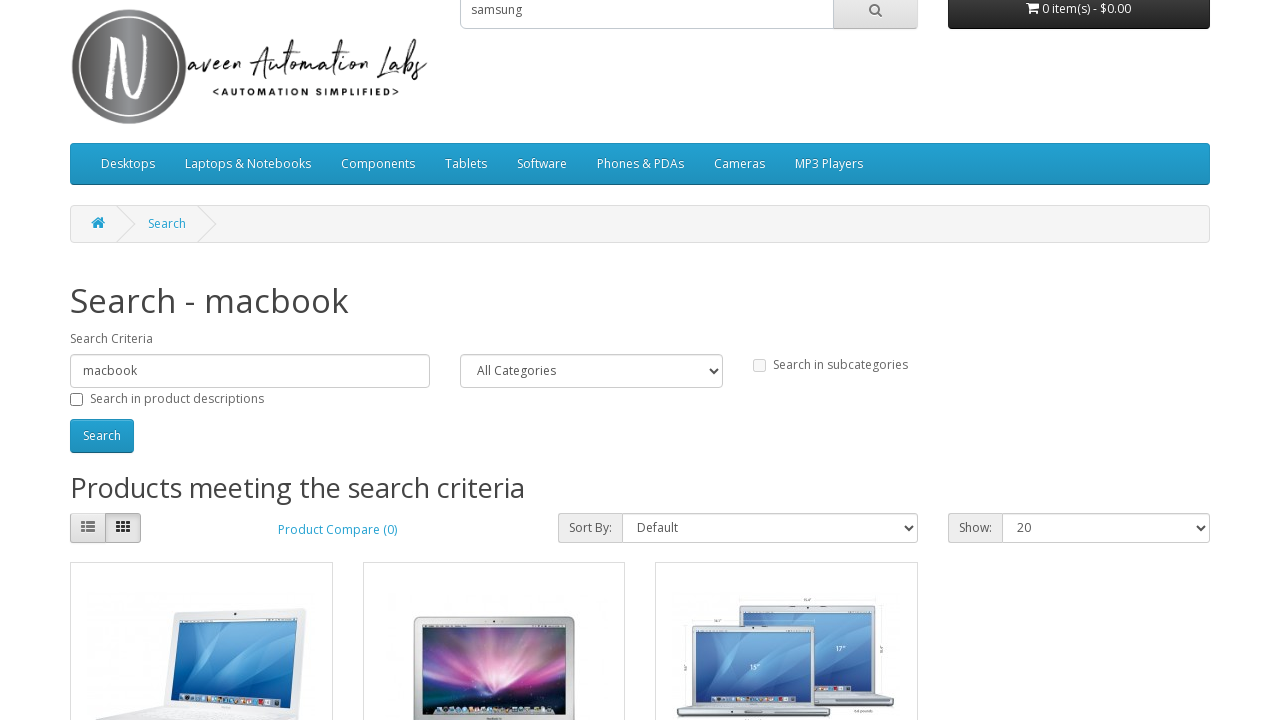

Clicked search button at (875, 20) on button.btn.btn-default.btn-lg
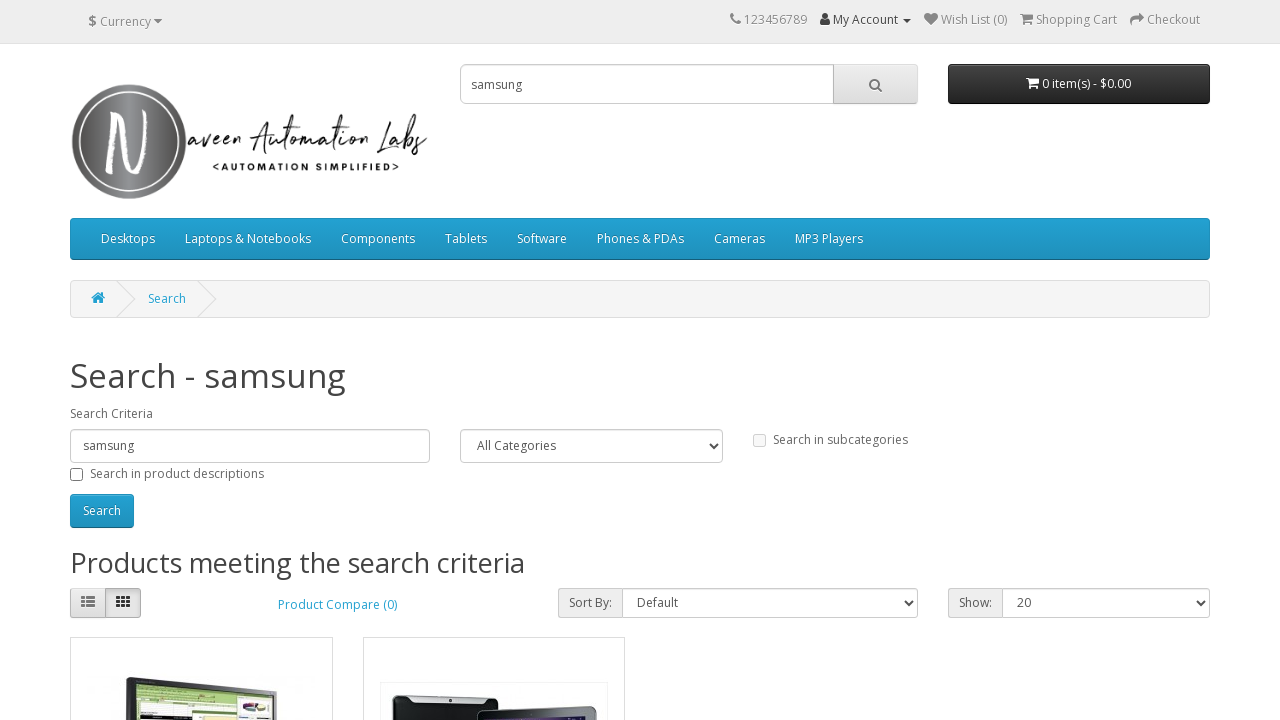

Clicked on Samsung Galaxy Tab 10.1 product link at (479, 361) on xpath=//div[@class='caption']//a[text()='Samsung Galaxy Tab 10.1']
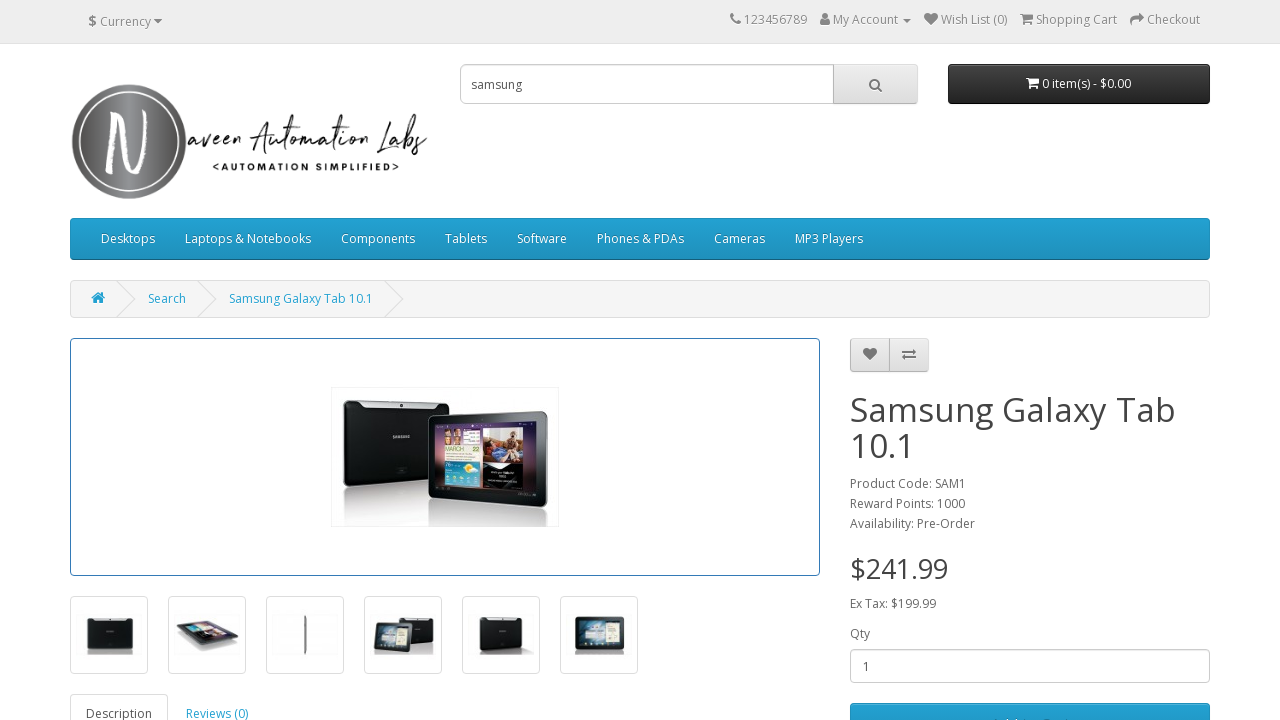

Verified Samsung Galaxy Tab 10.1 product page loaded with correct heading
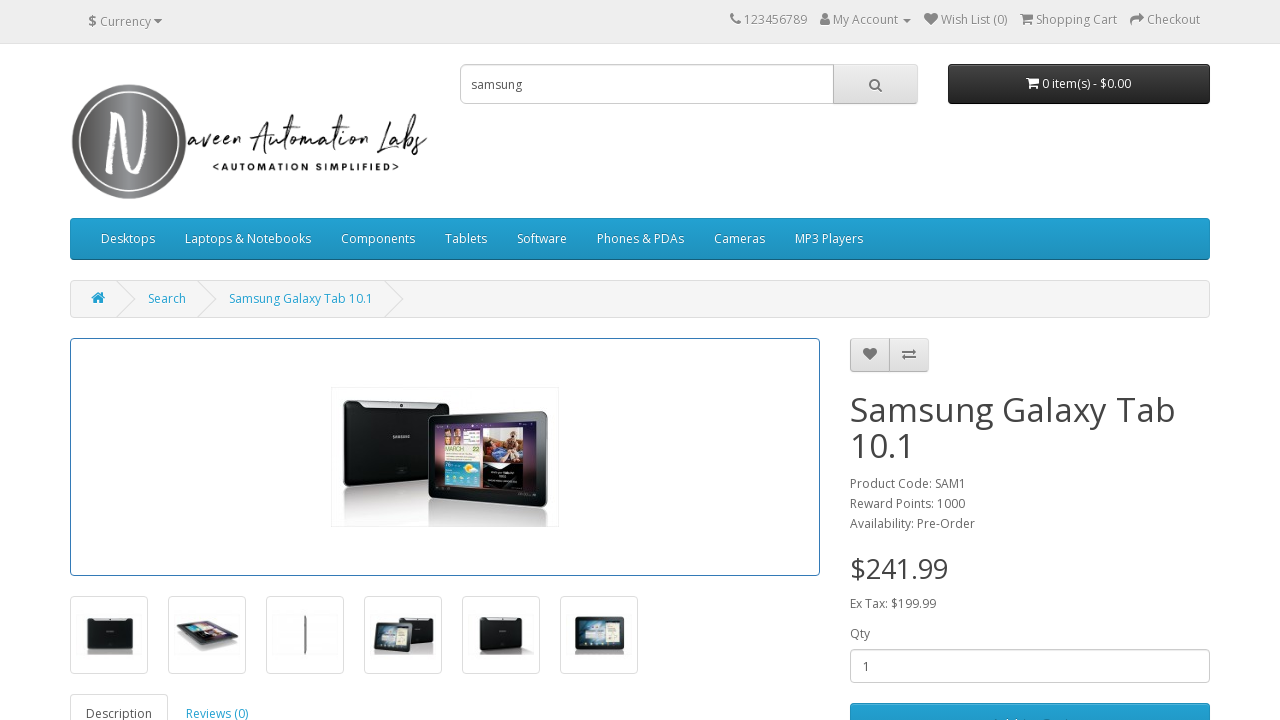

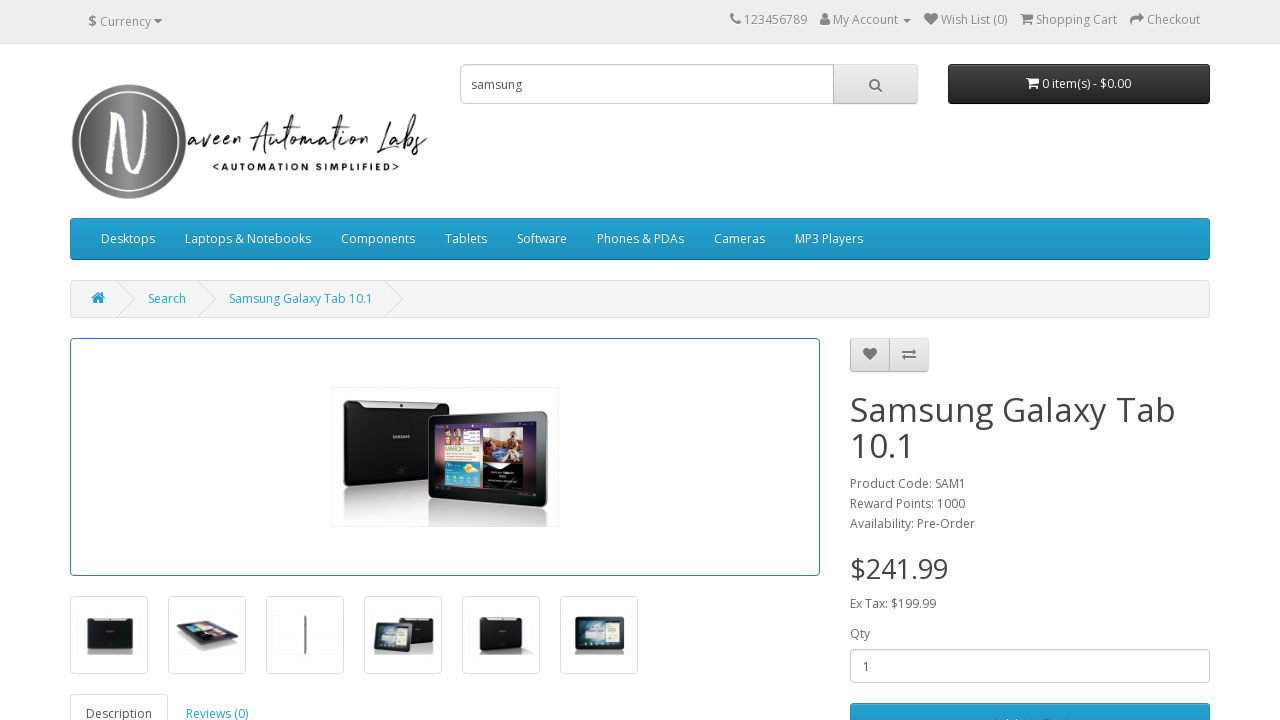